Tests the domain availability search functionality on registro.br (Brazilian domain registry) by entering a domain name query and submitting the search form.

Starting URL: https://registro.br/

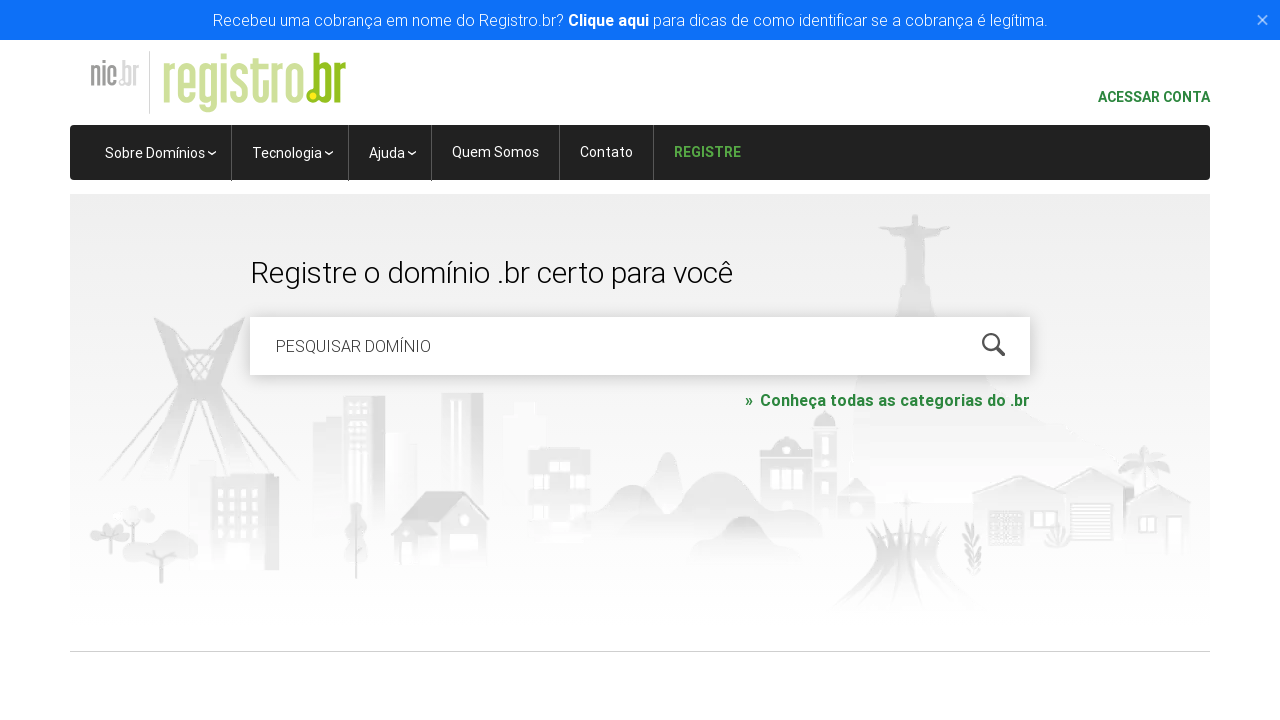

Filled domain availability search box with 'meudominio2024' on input[name='is-avail']
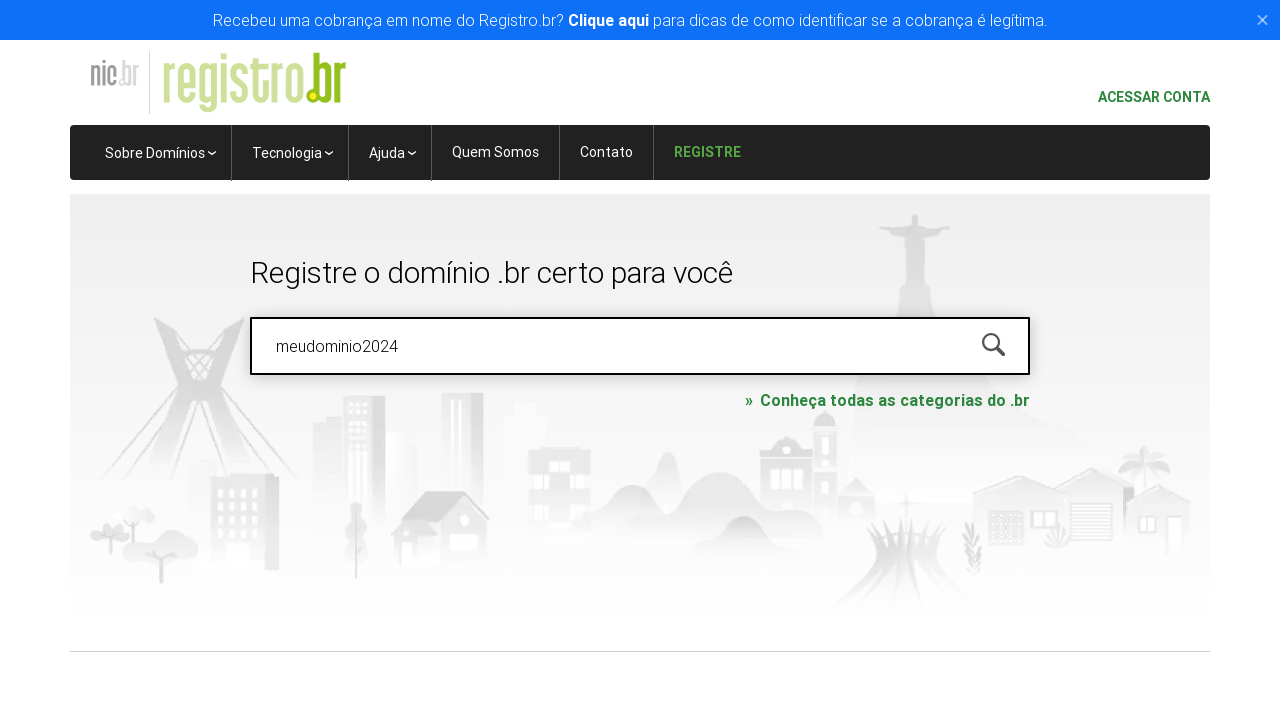

Pressed Enter to submit domain availability search on input[name='is-avail']
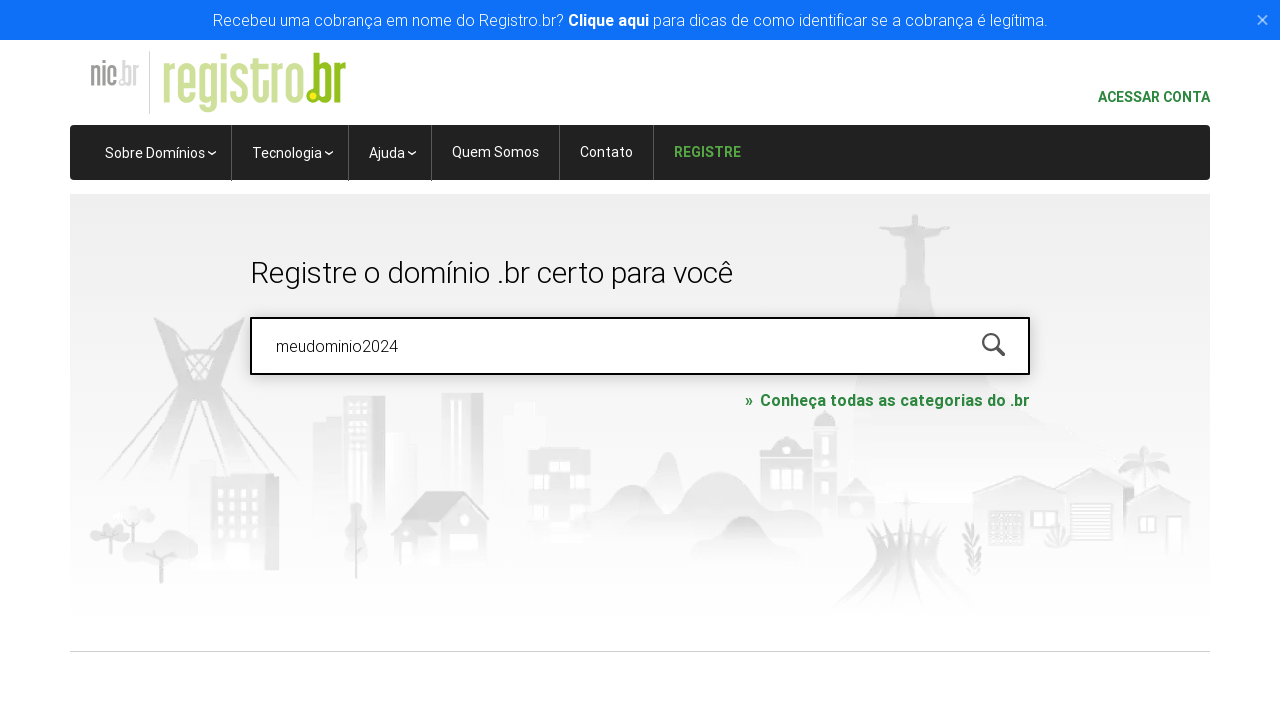

Waited for network to be idle and search results to load
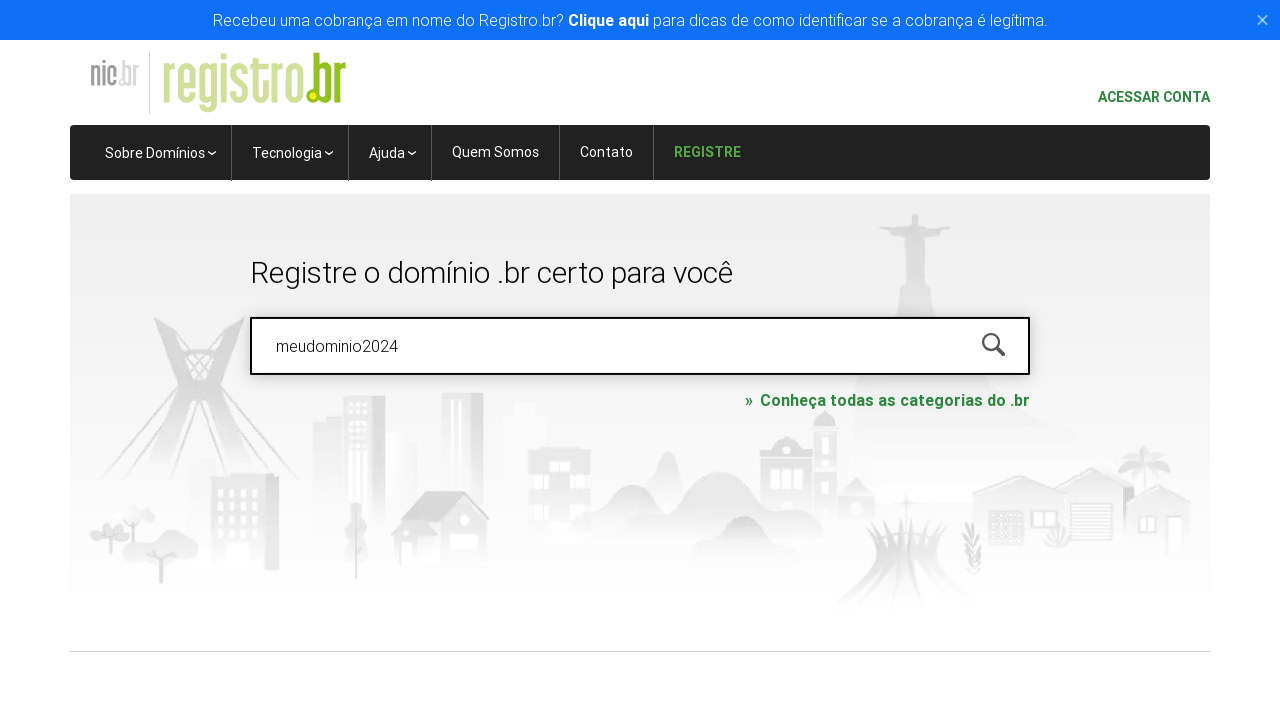

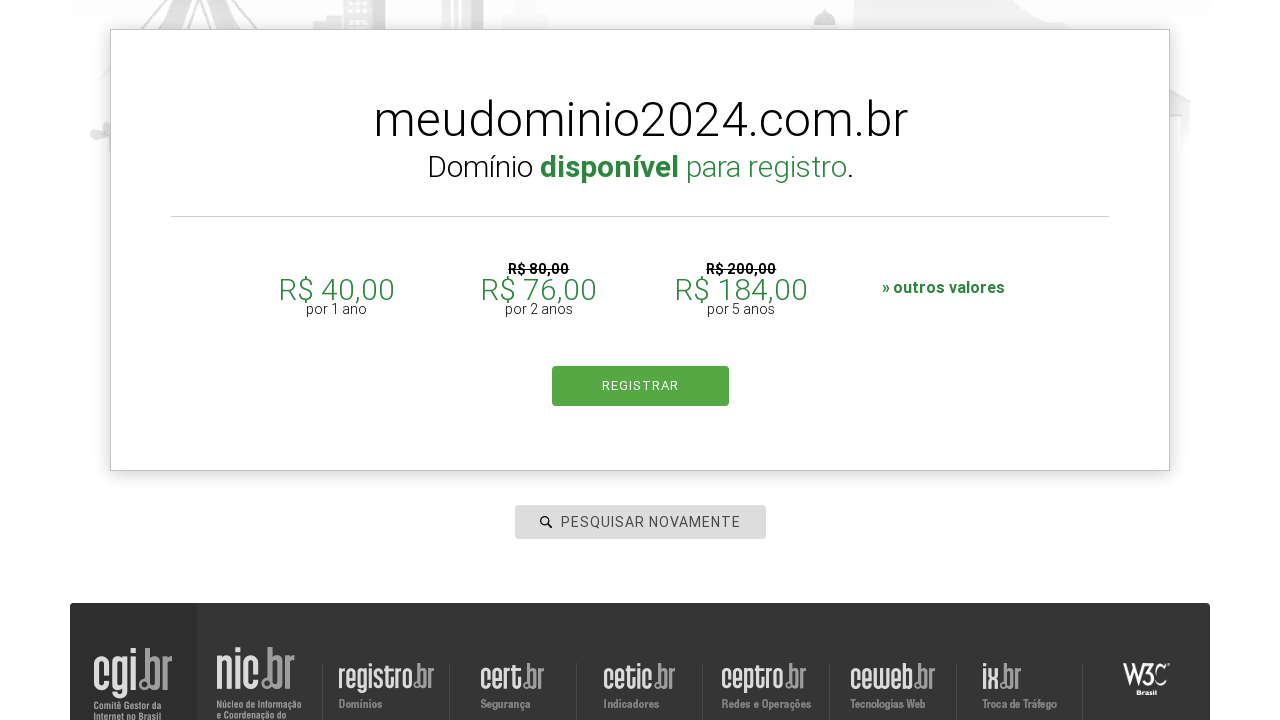